Tests link navigation by finding a link with a mathematically calculated text value, clicking it, then filling out a multi-field form with personal information (first name, last name, city, country) and submitting it.

Starting URL: http://suninjuly.github.io/find_link_text

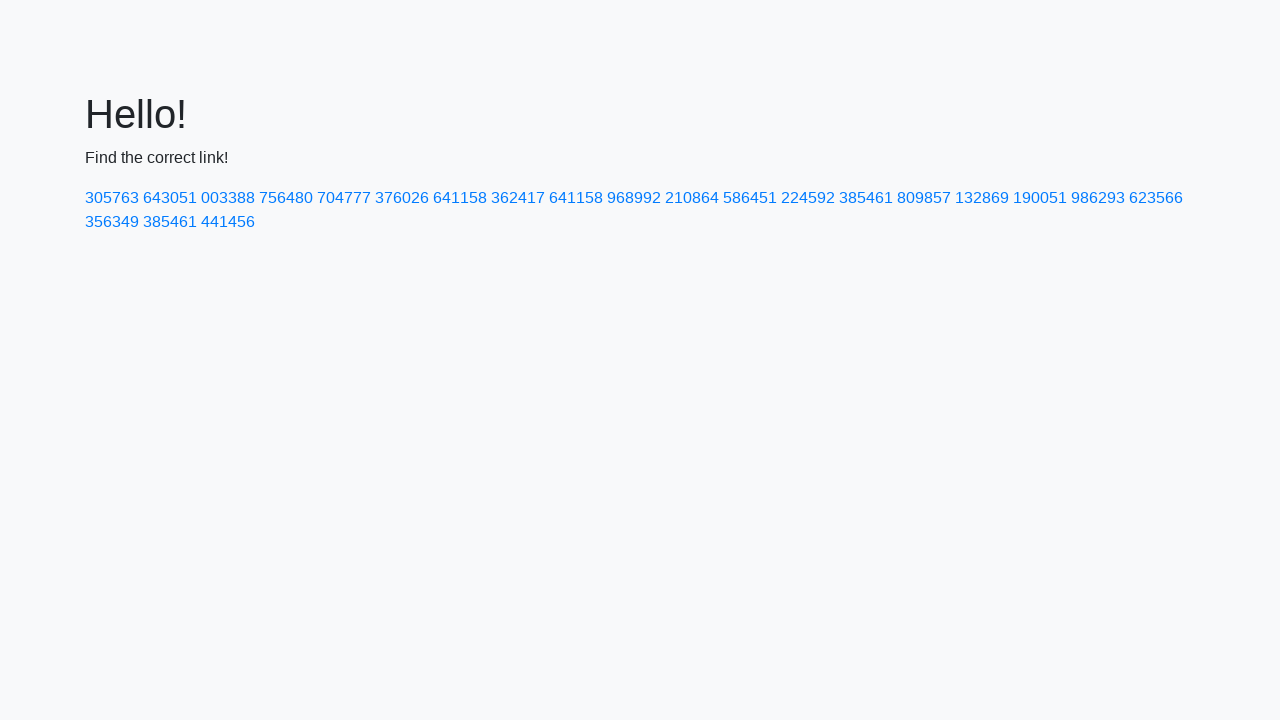

Clicked link with mathematically calculated text '224592' at (808, 198) on a:text-is('224592')
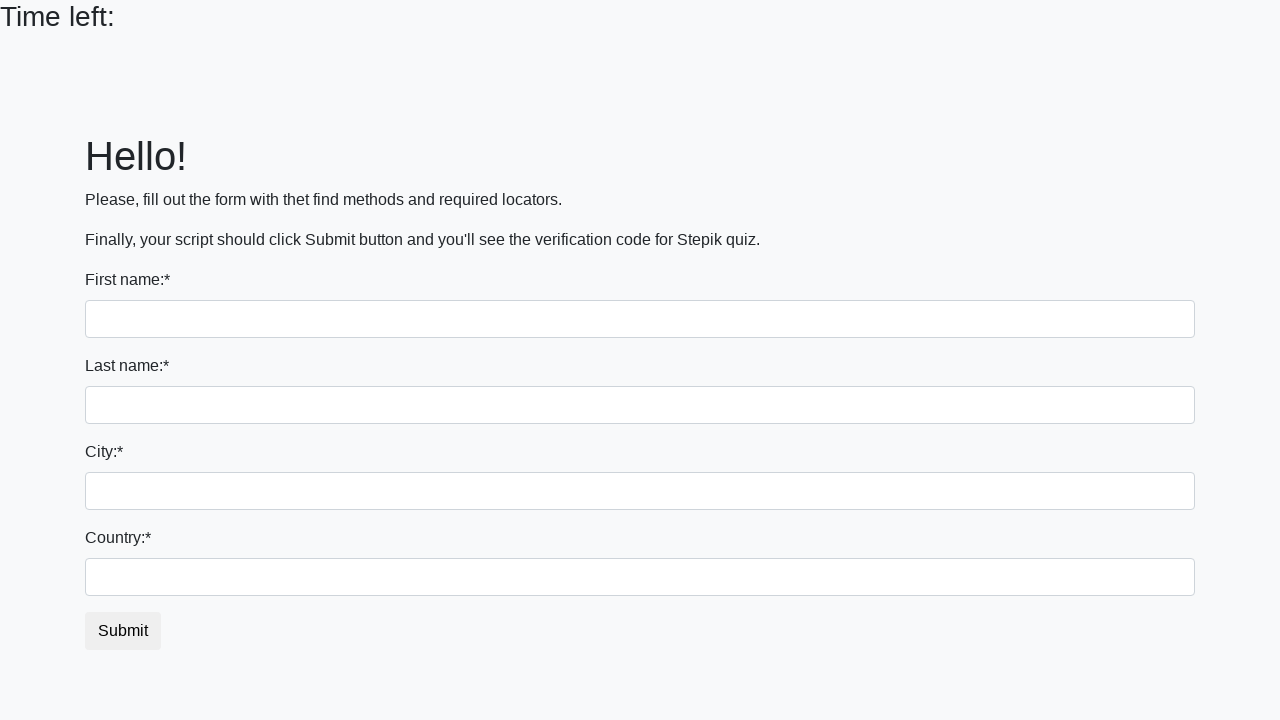

Filled first name field with 'Ivan' on input
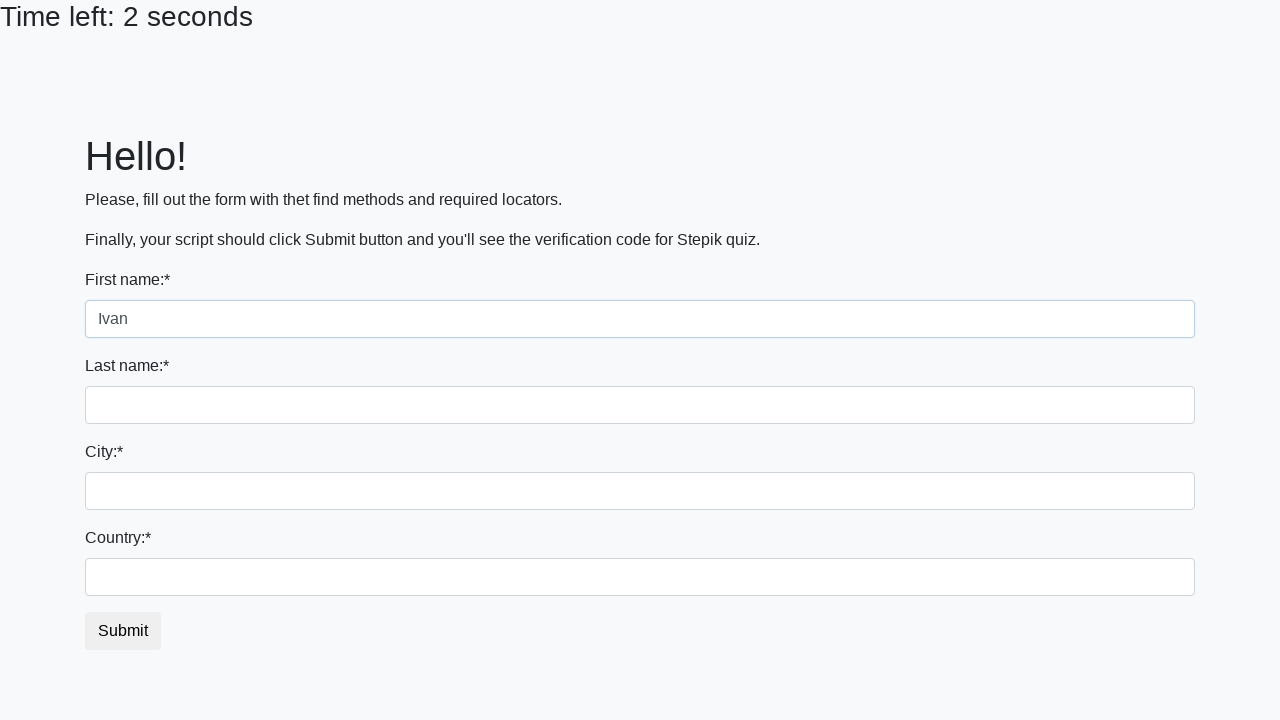

Filled last name field with 'Petrov' on input[name='last_name']
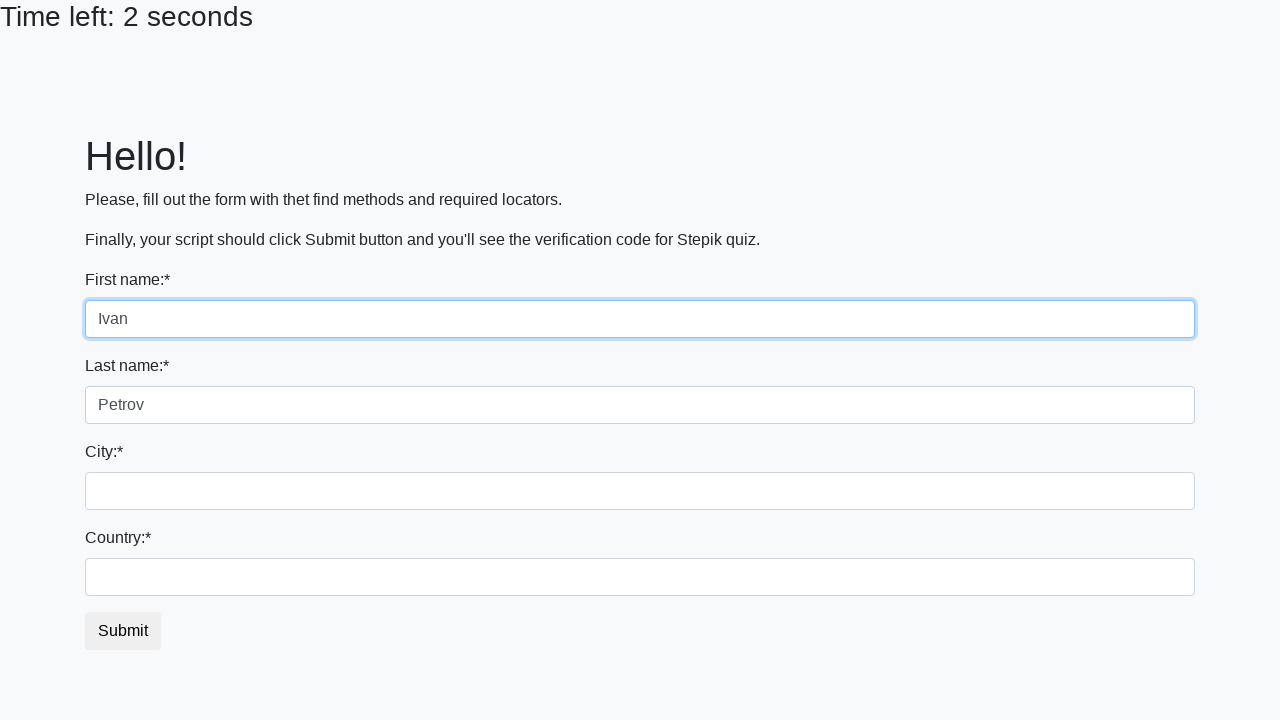

Filled city field with 'Smolensk' on .city
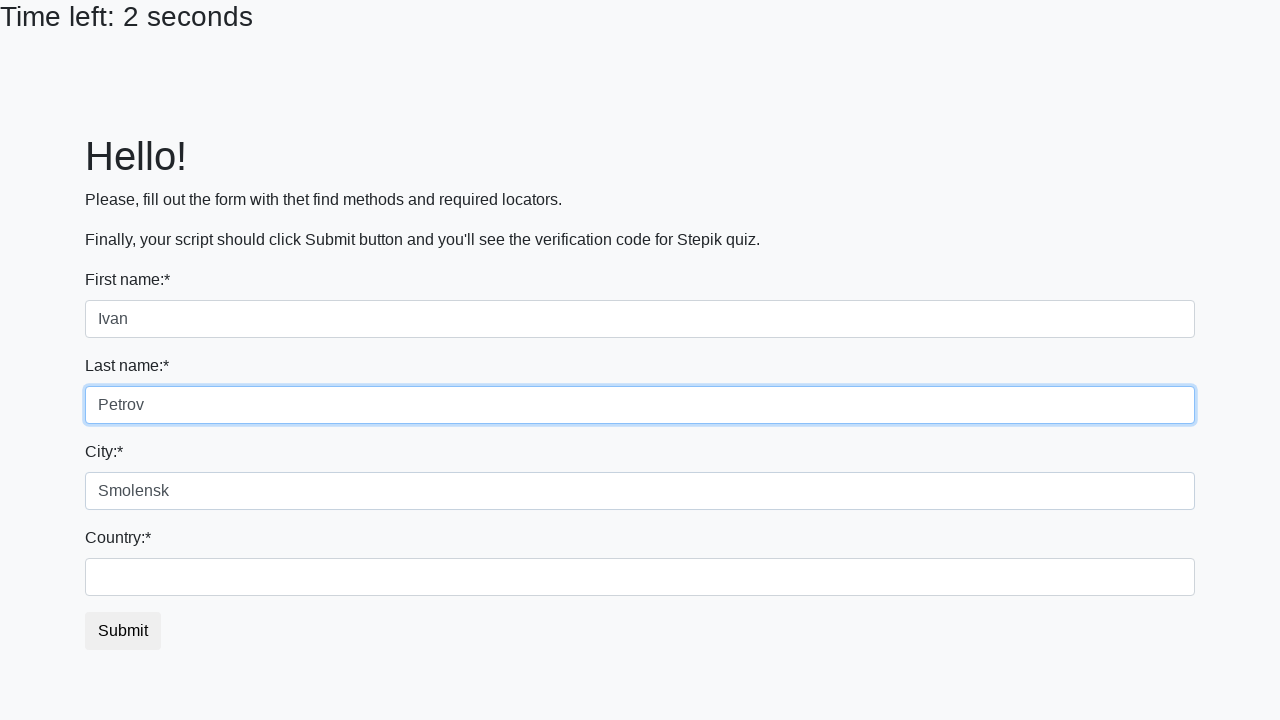

Filled country field with 'Russia' on #country
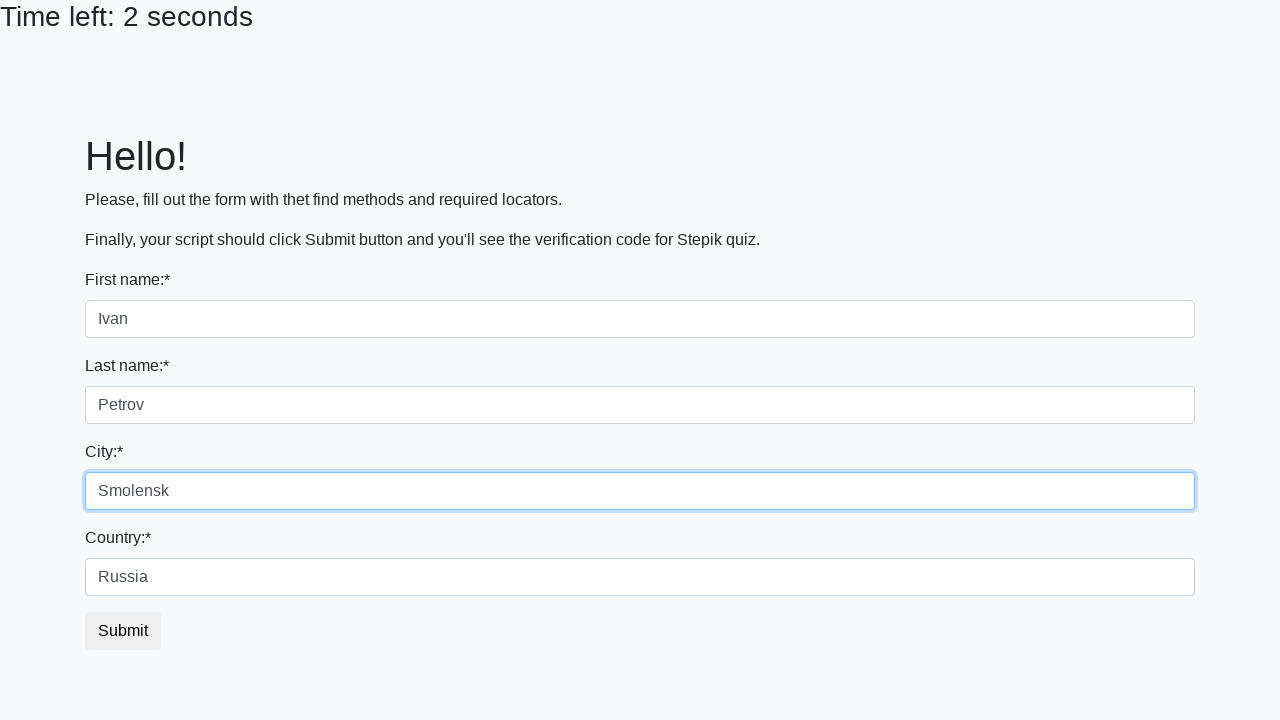

Clicked submit button to submit form at (123, 631) on button.btn
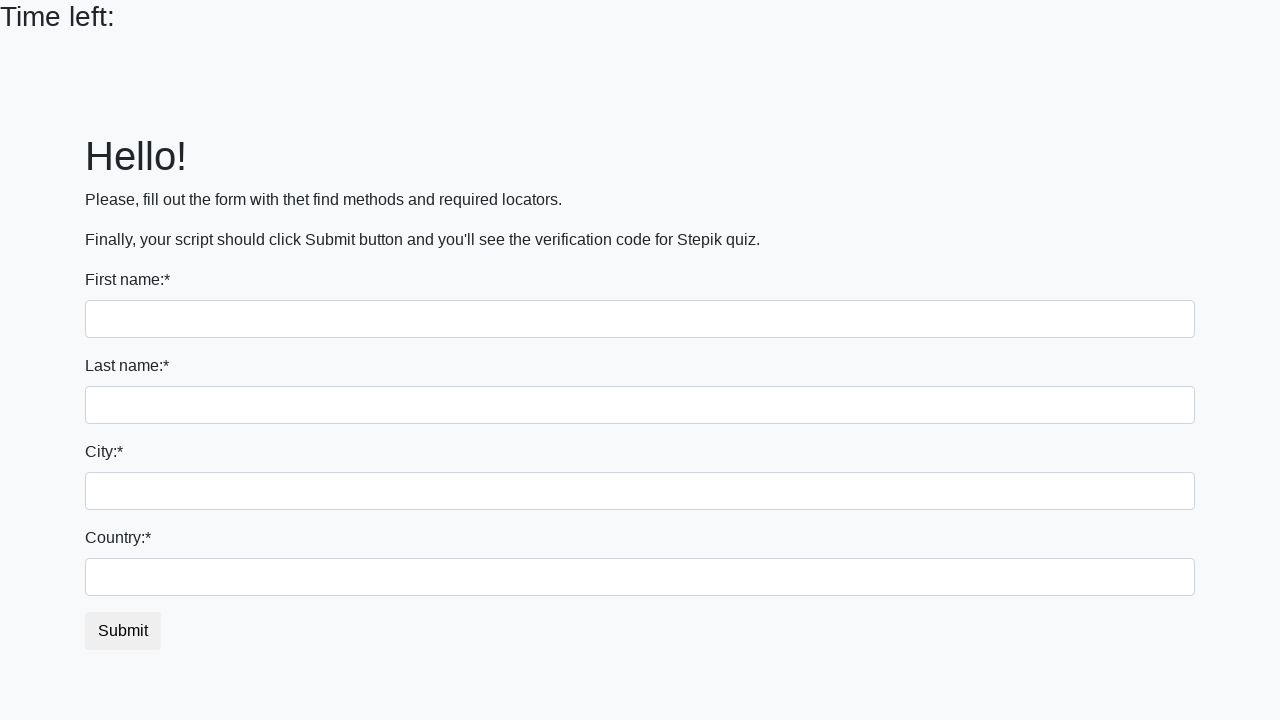

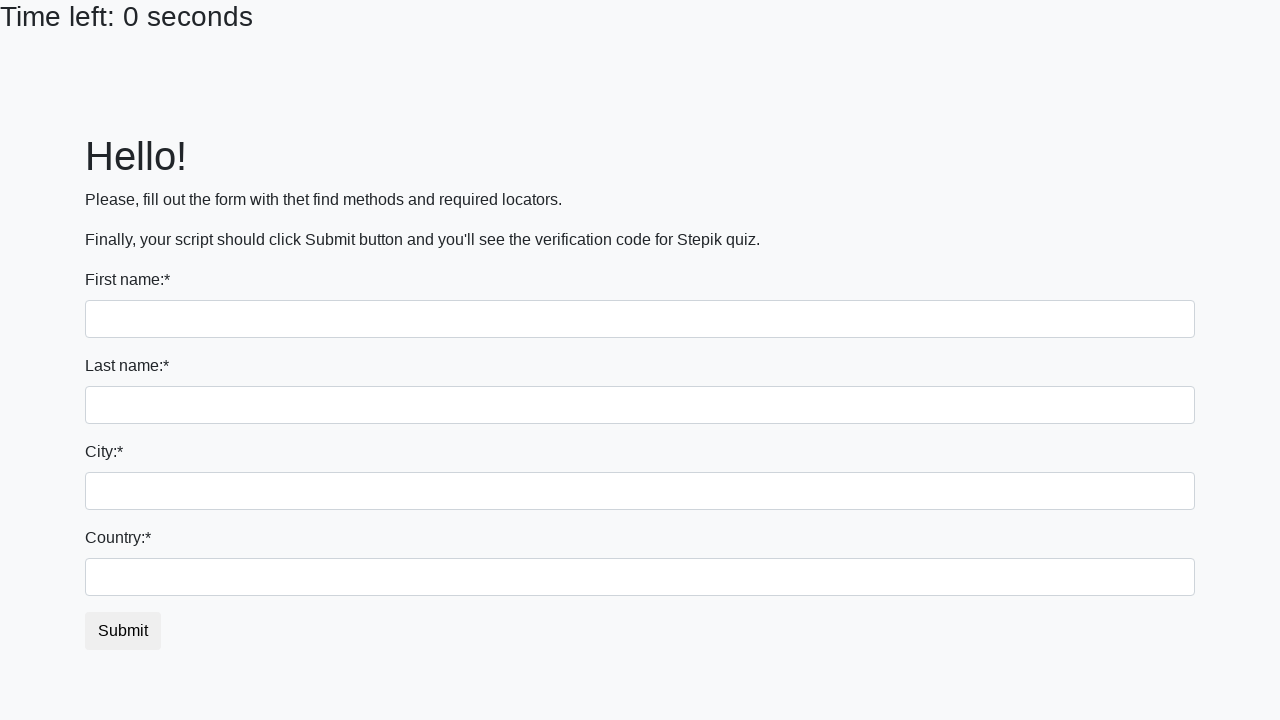